Navigates to jQuery UI droppable demo page and scrolls down vertically by 200 pixels

Starting URL: https://jqueryui.com/droppable/

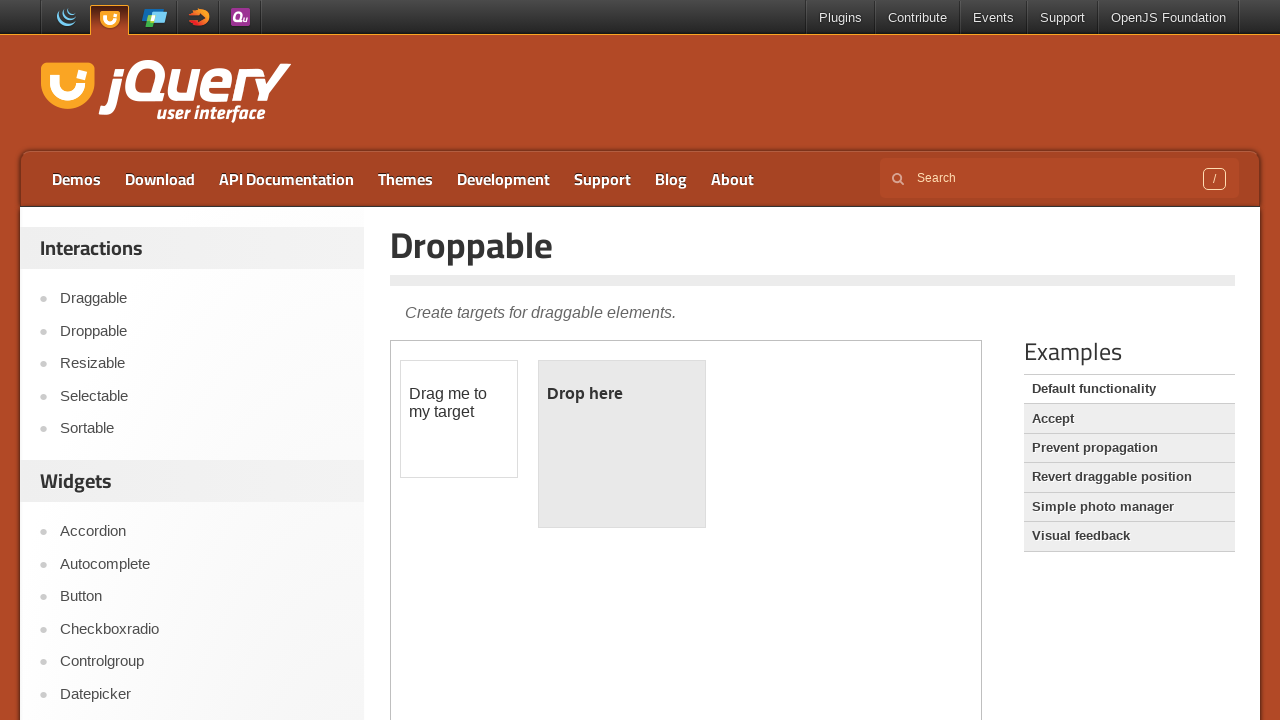

Navigated to jQuery UI droppable demo page
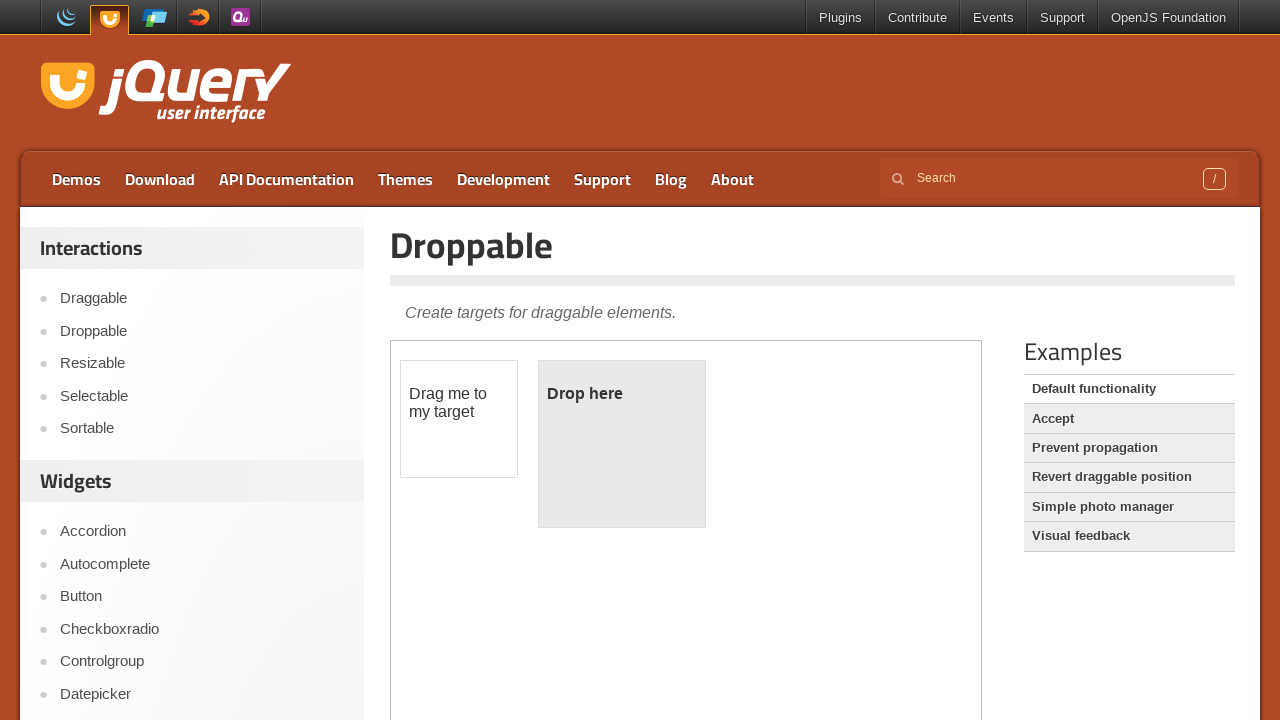

Scrolled down vertically by 200 pixels
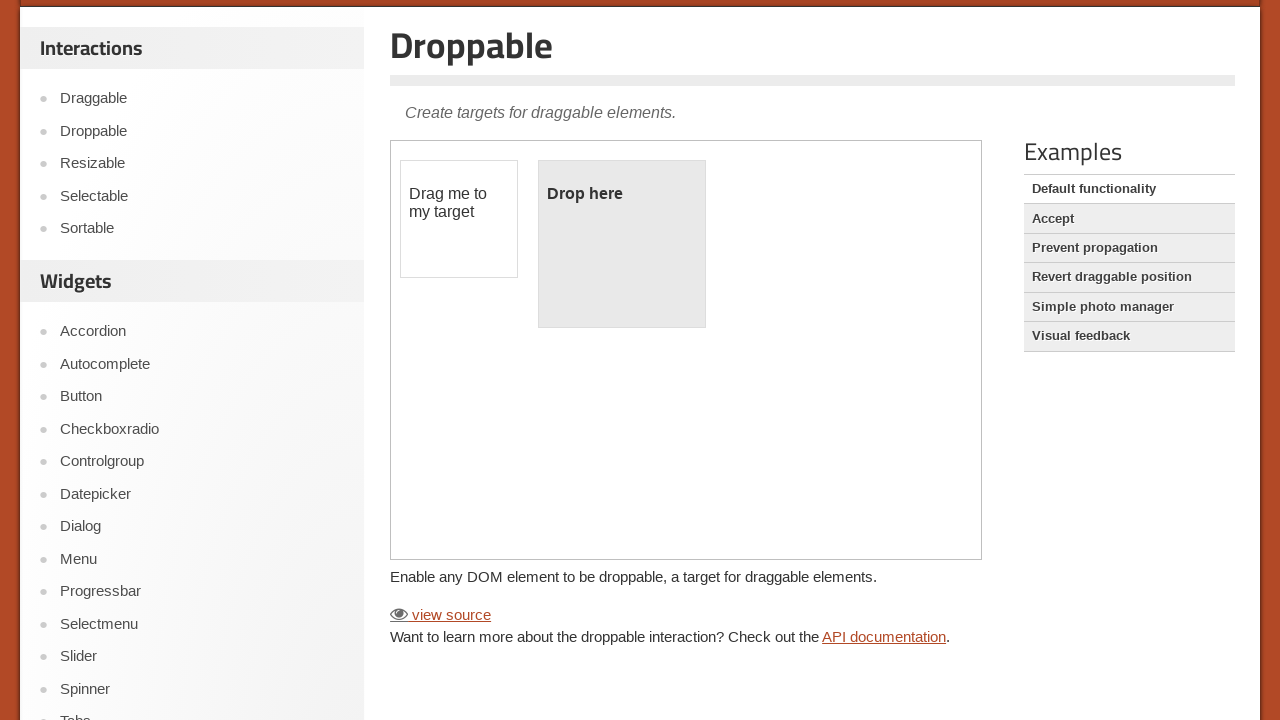

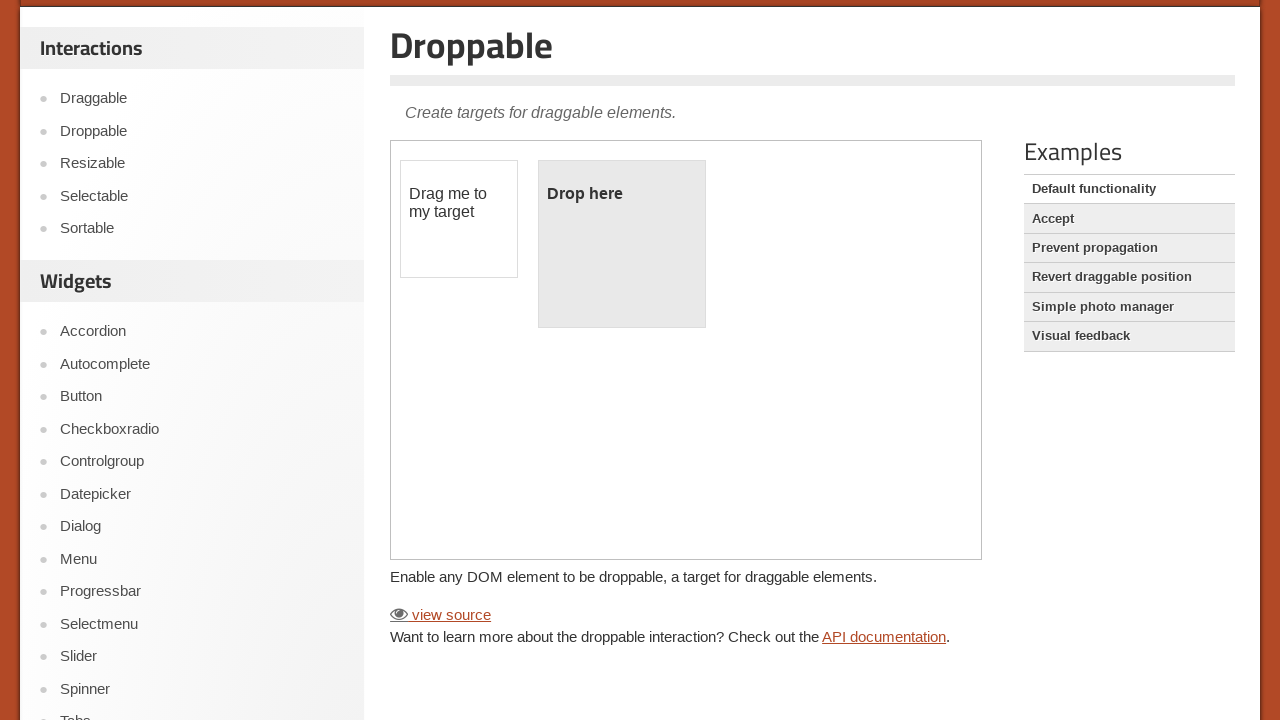